Tests filtering to display only active (non-completed) items

Starting URL: https://demo.playwright.dev/todomvc

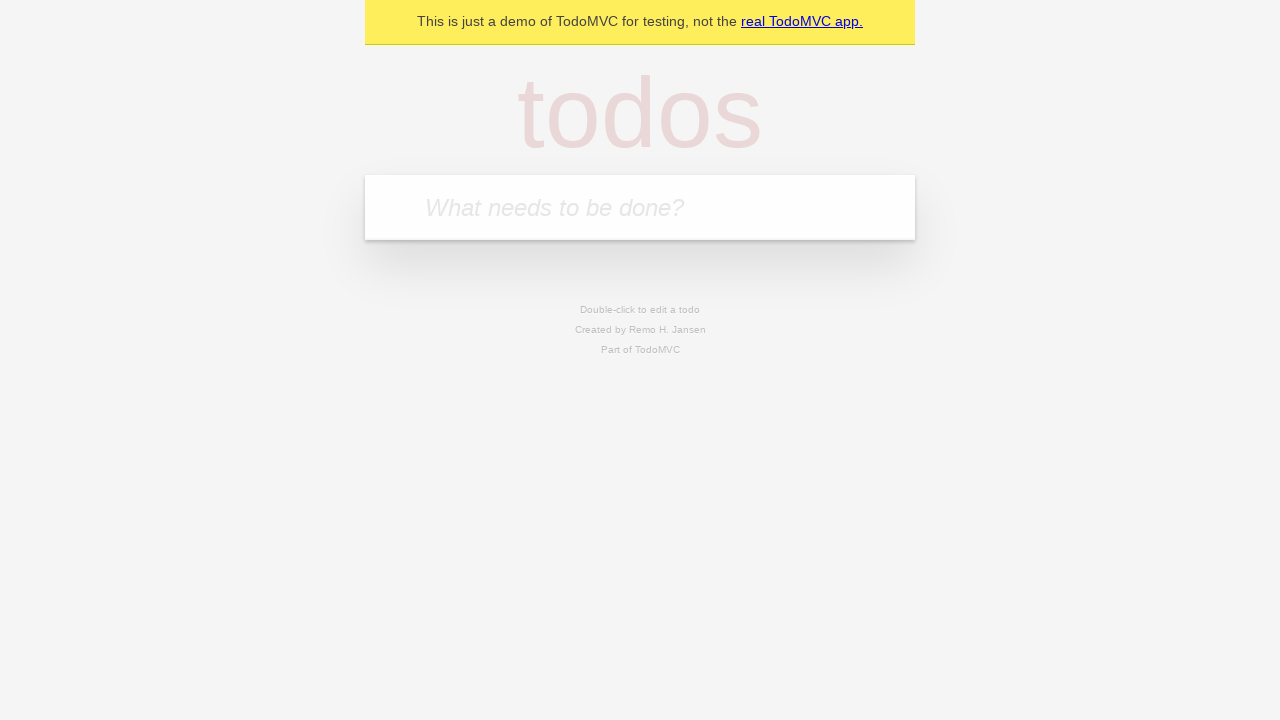

Filled new todo input with 'buy some cheese' on .new-todo
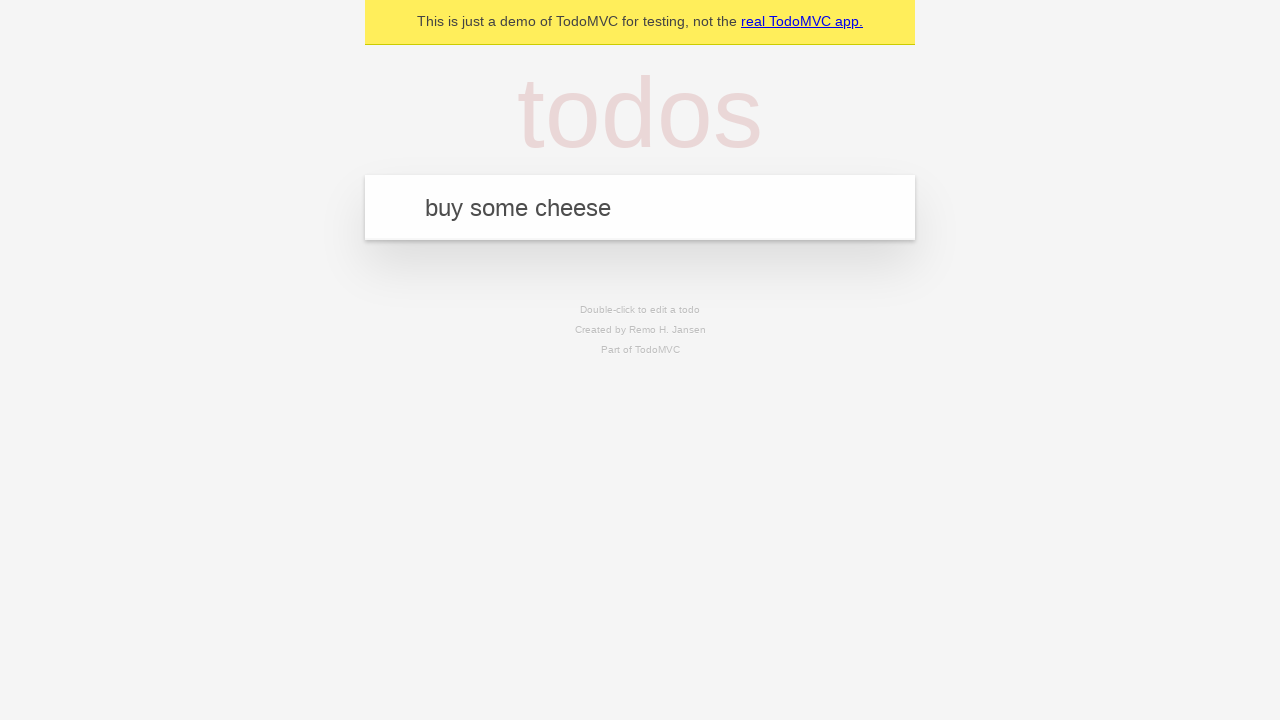

Pressed Enter to add first todo item on .new-todo
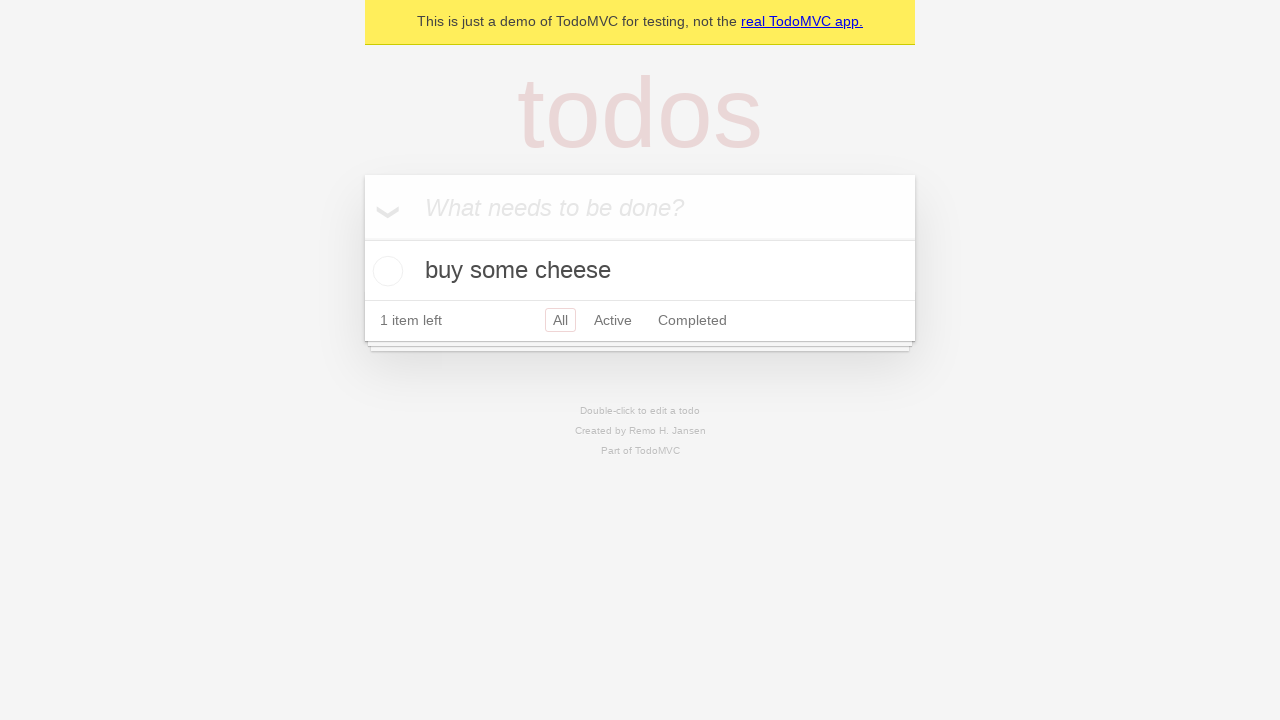

Filled new todo input with 'feed the cat' on .new-todo
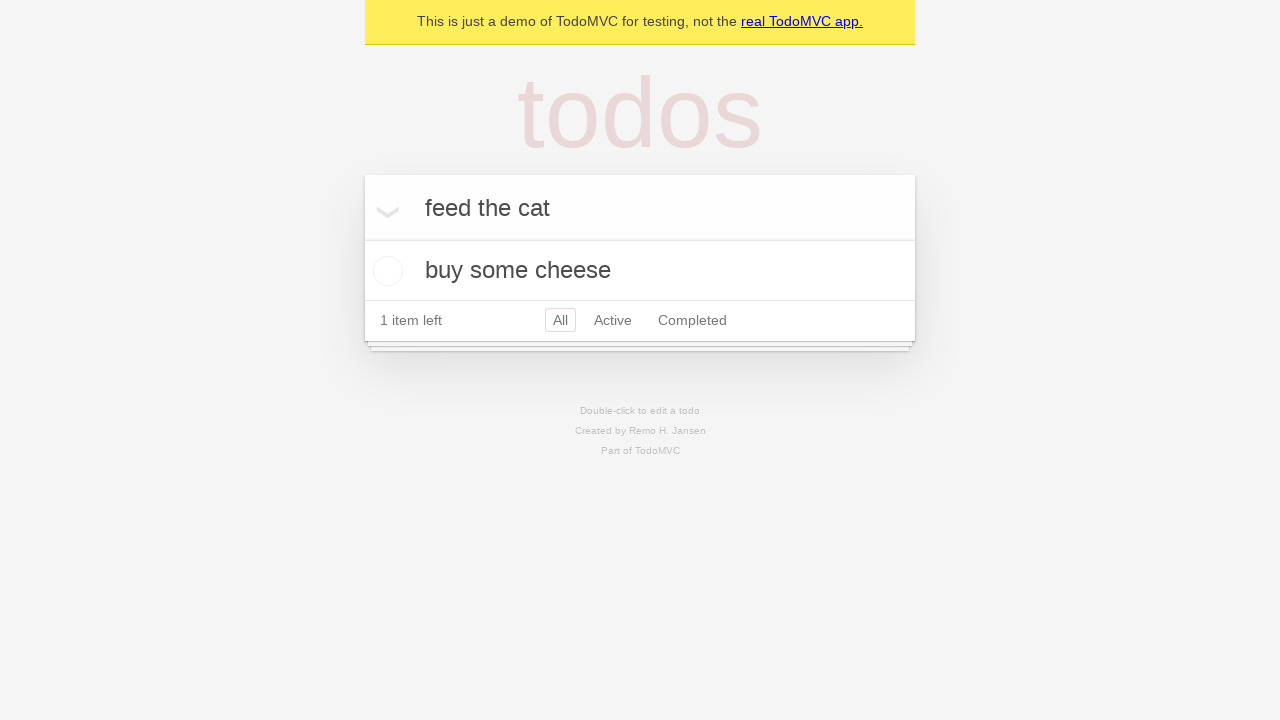

Pressed Enter to add second todo item on .new-todo
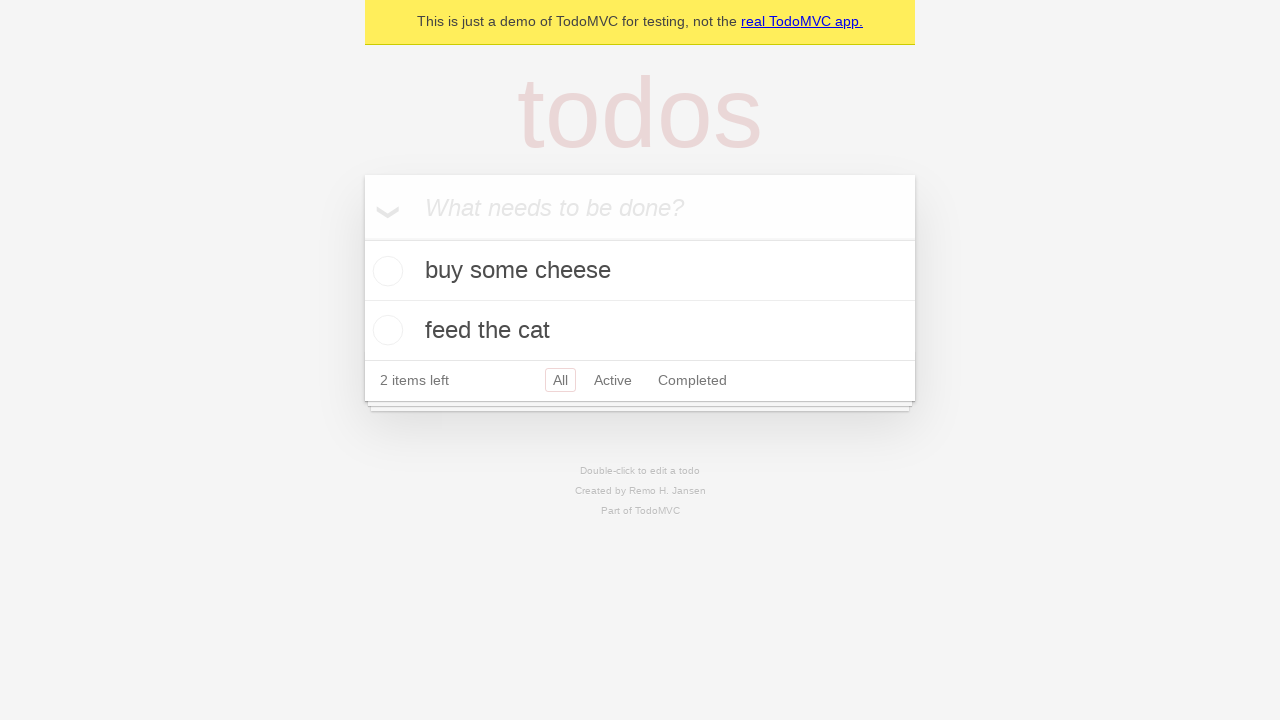

Filled new todo input with 'book a doctors appointment' on .new-todo
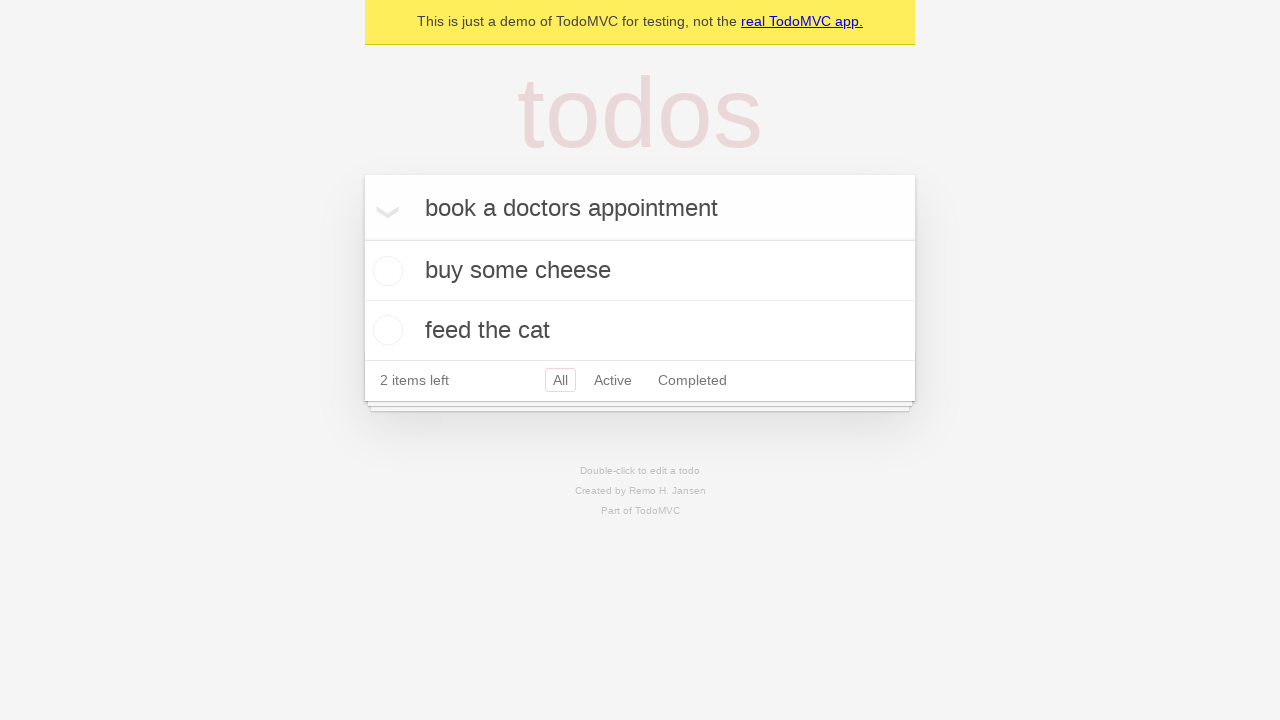

Pressed Enter to add third todo item on .new-todo
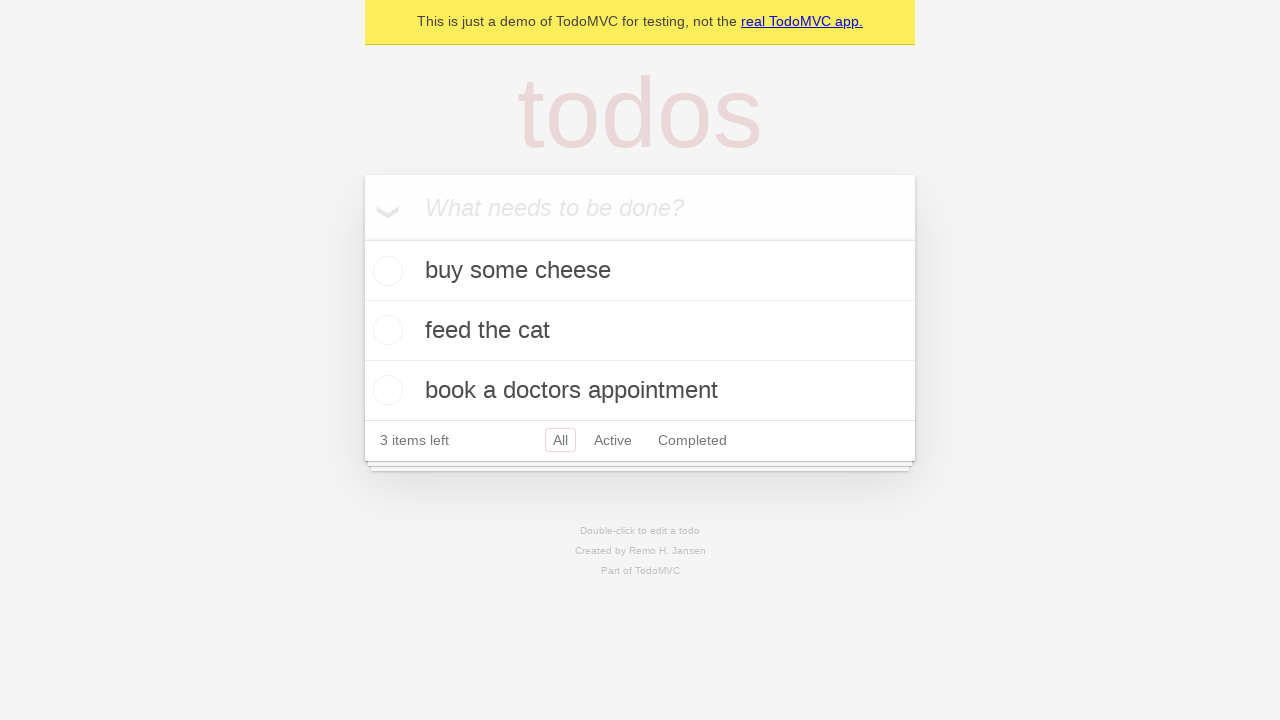

Waited for all three todo items to be displayed
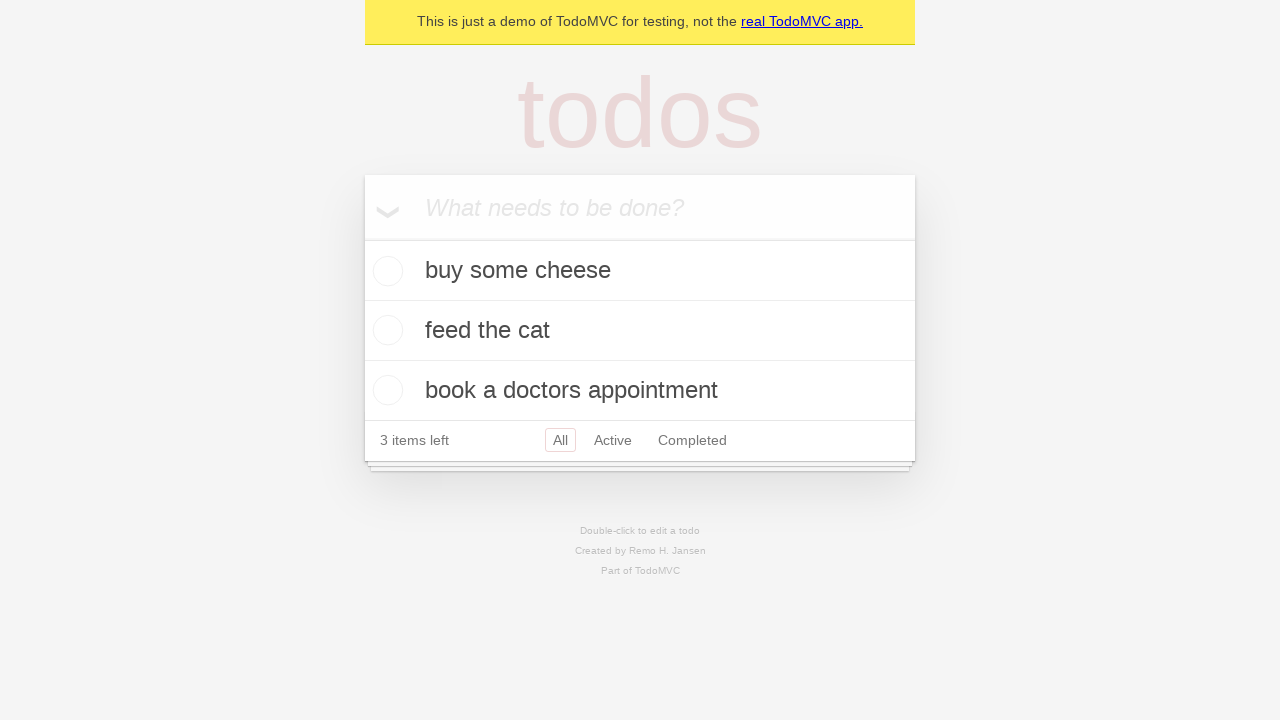

Checked the second todo item to mark it as completed at (385, 330) on .todo-list li .toggle >> nth=1
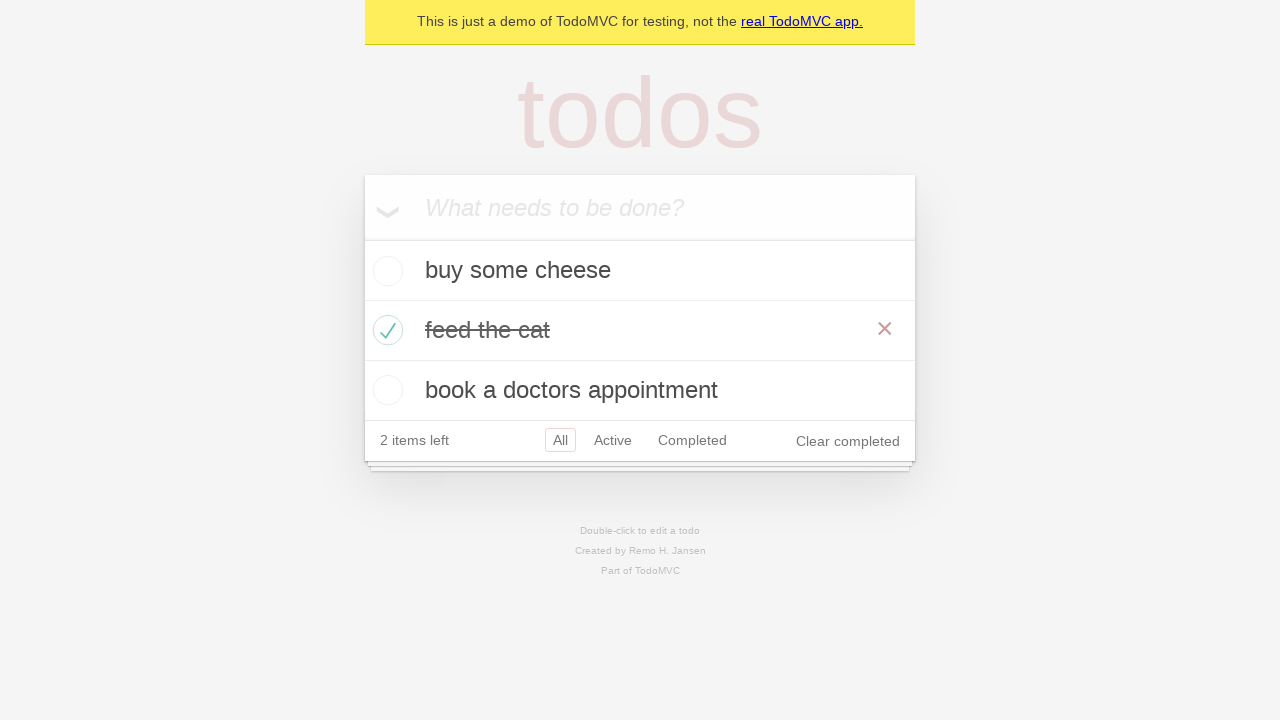

Clicked Active filter to display only non-completed items at (613, 440) on .filters >> text=Active
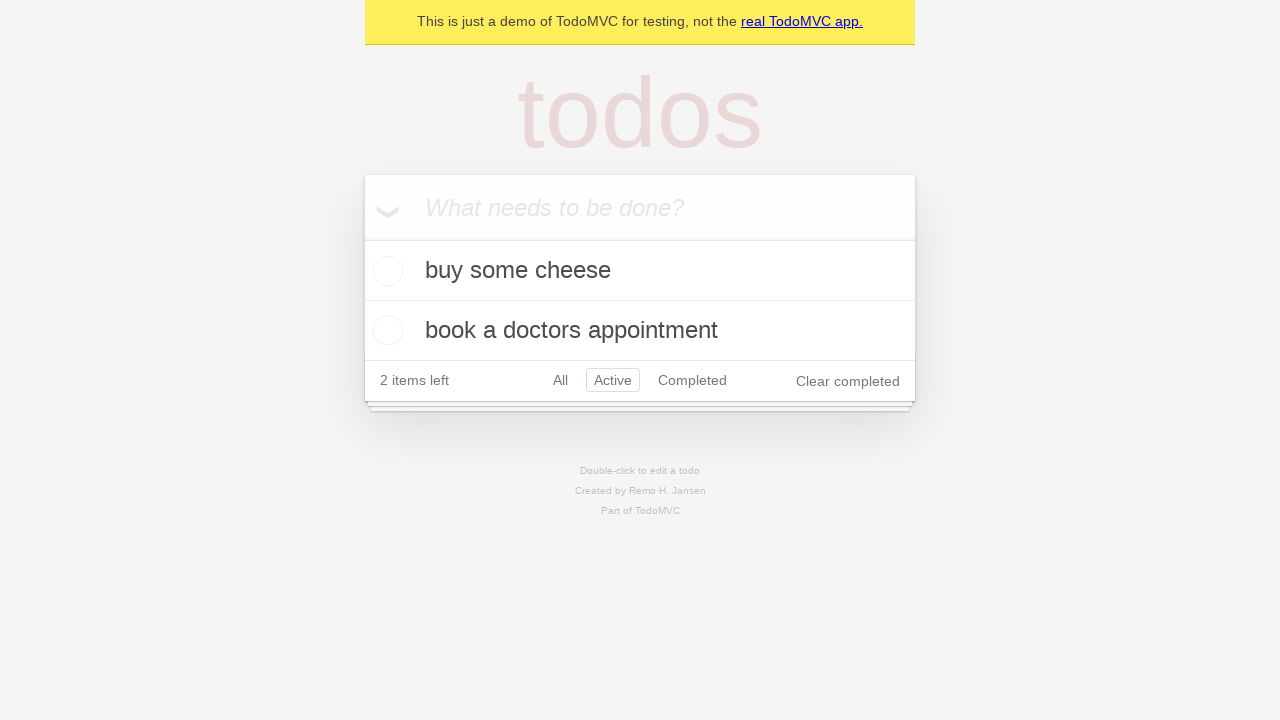

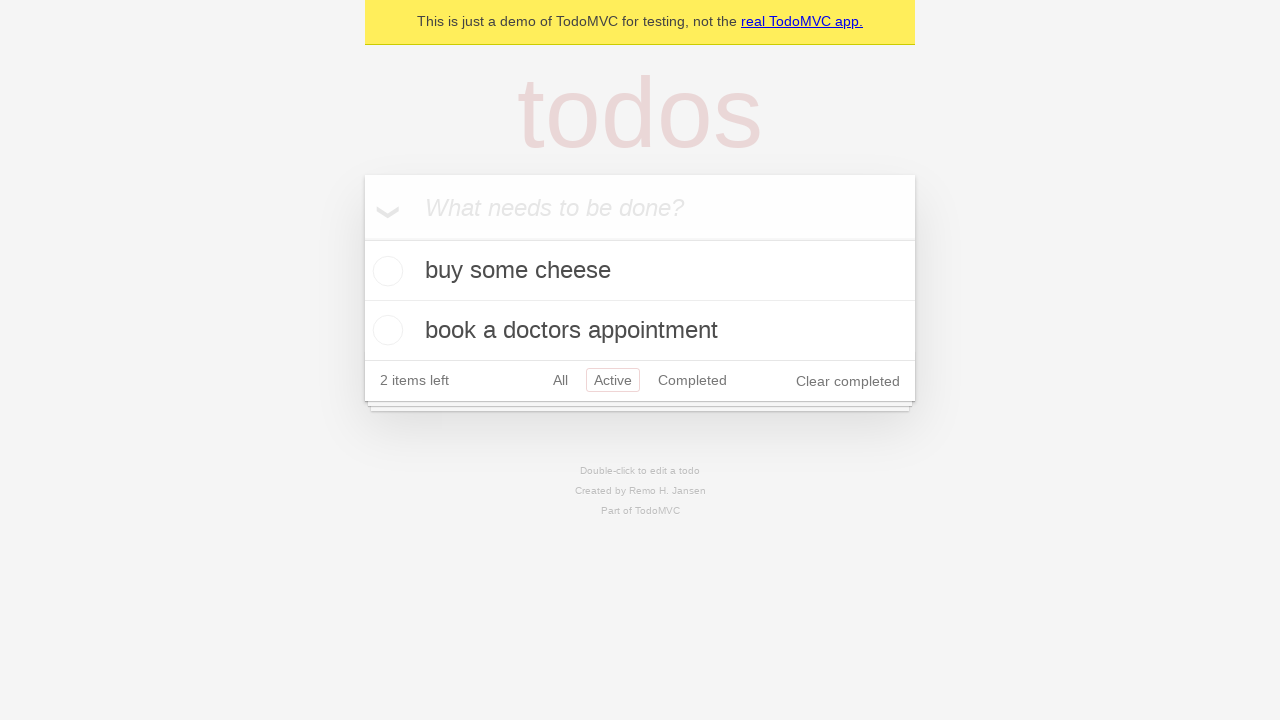